Tests browser window functionality by clicking the New Window button, switching to the new window, verifying content, closing it, and returning to the main window

Starting URL: https://demoqa.com/browser-windows

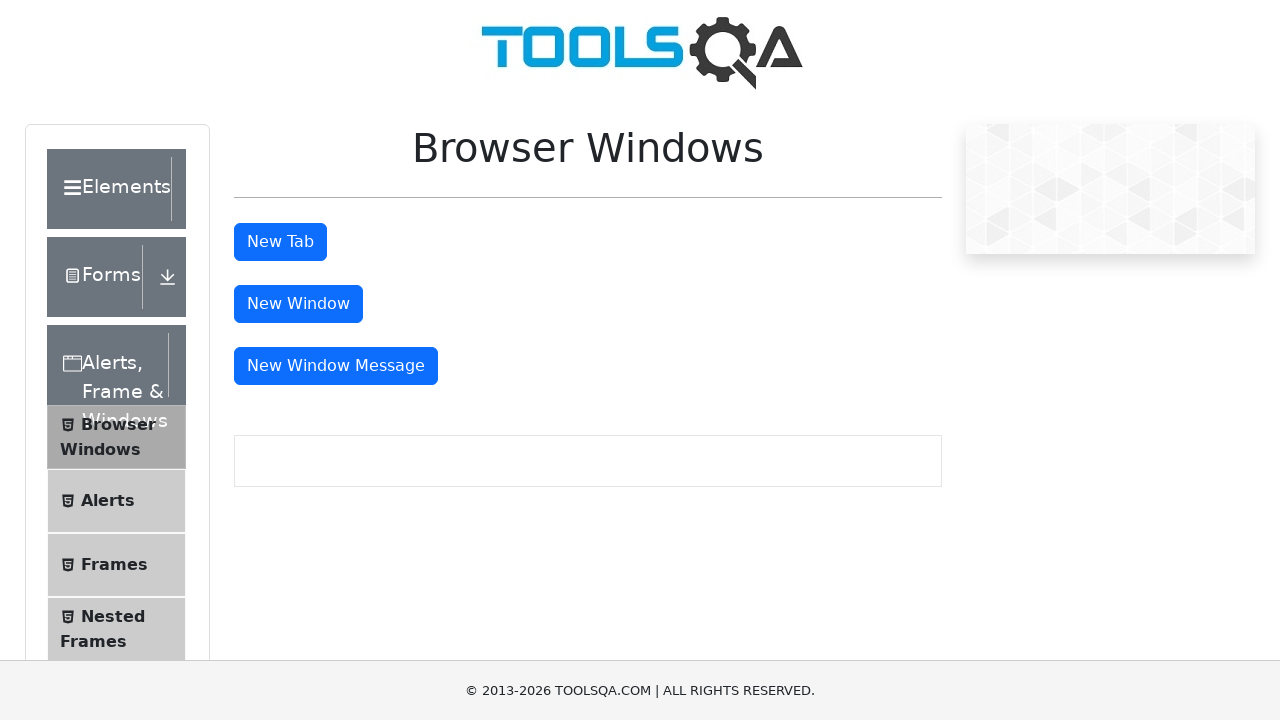

Clicked New Window button at (298, 304) on #windowButton
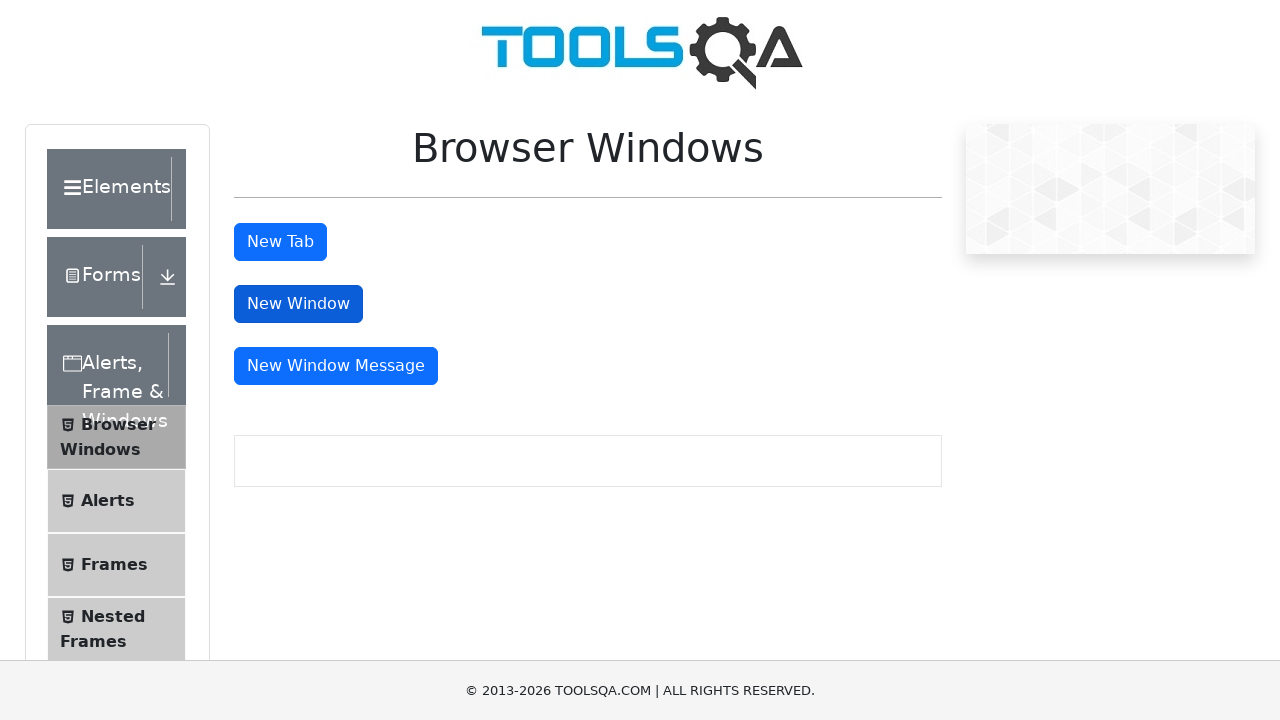

New window popup captured
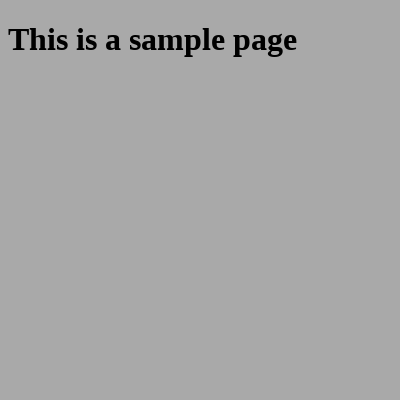

New window loaded completely
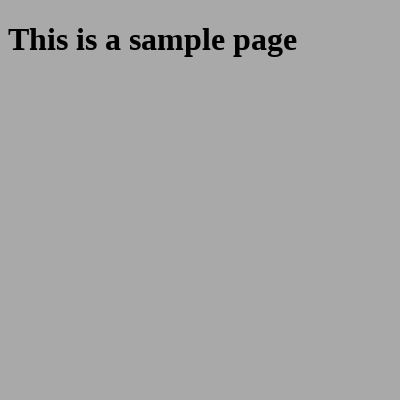

Verified new window contains 'This is a sample page' in heading
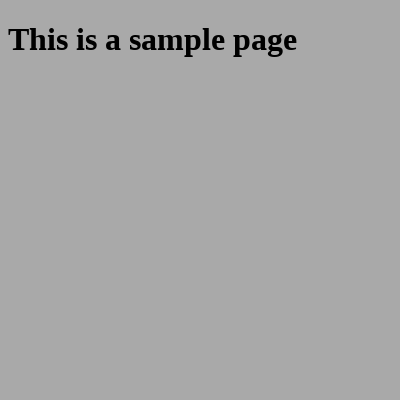

Closed new window
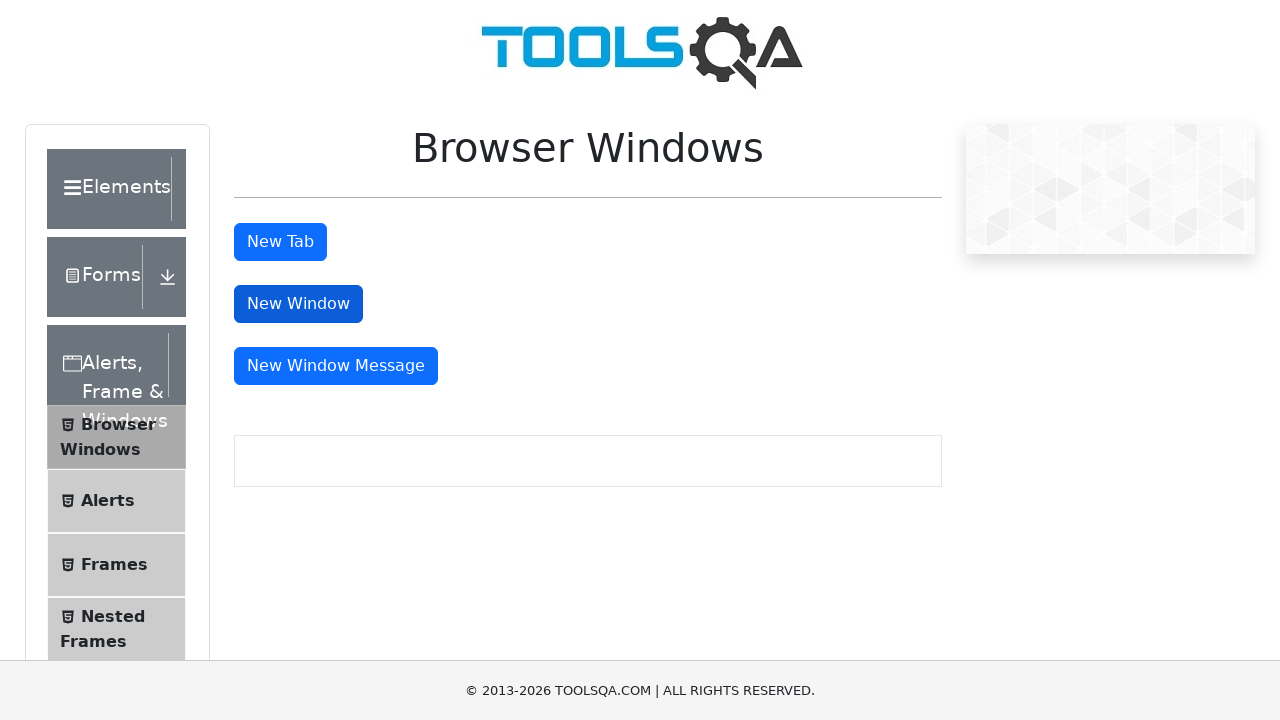

Returned to main window and verified New Window button is present
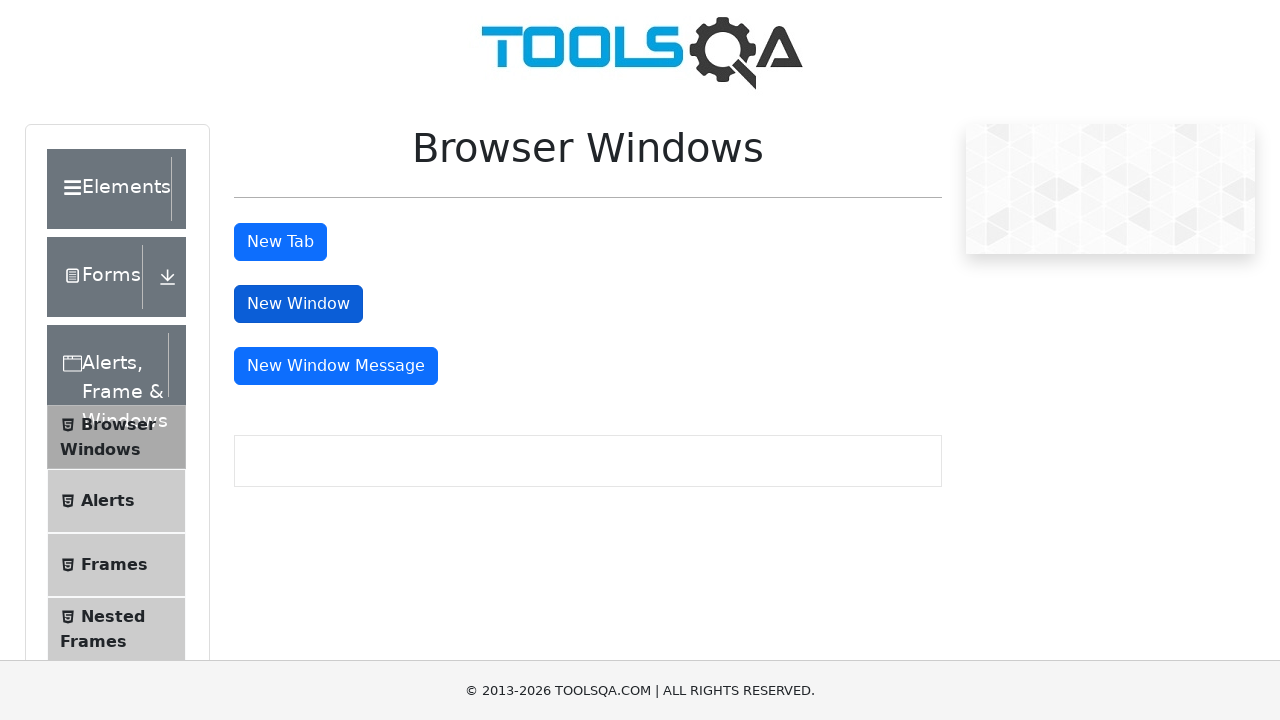

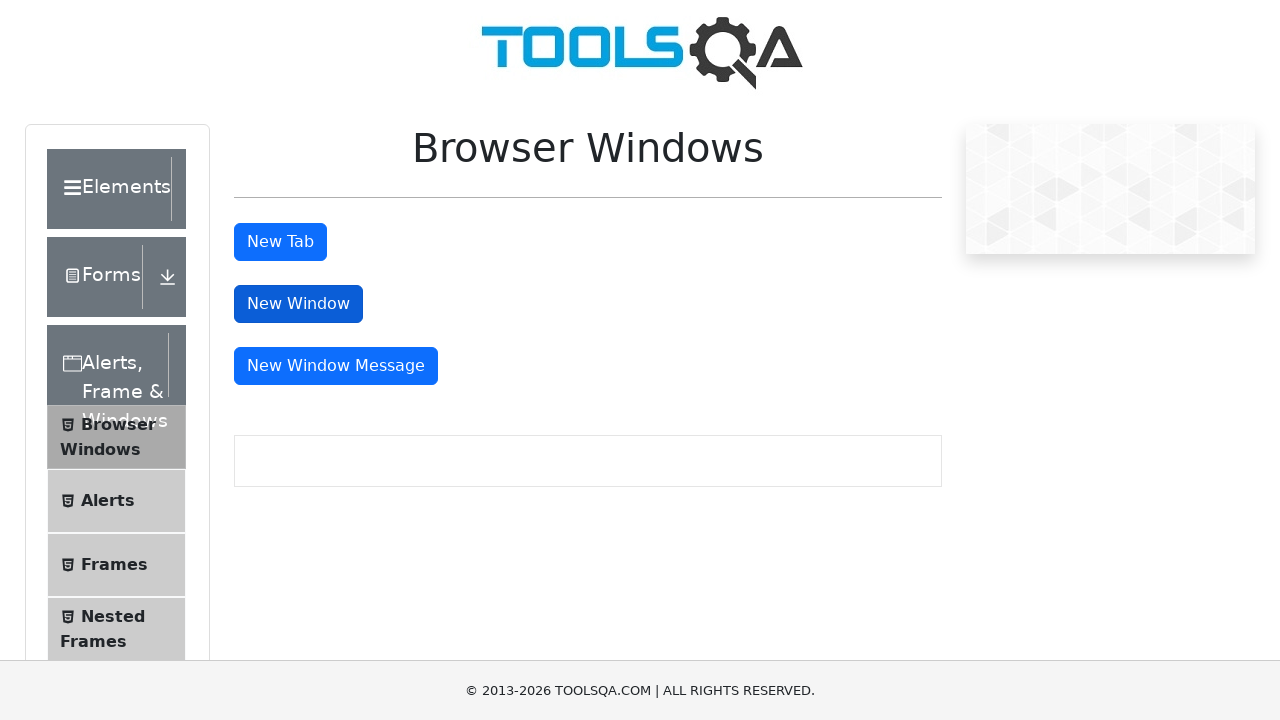